Tests checkbox interaction on a test page by checking a checkbox and verifying the confirmation message appears

Starting URL: https://test.k6.io/browser.php

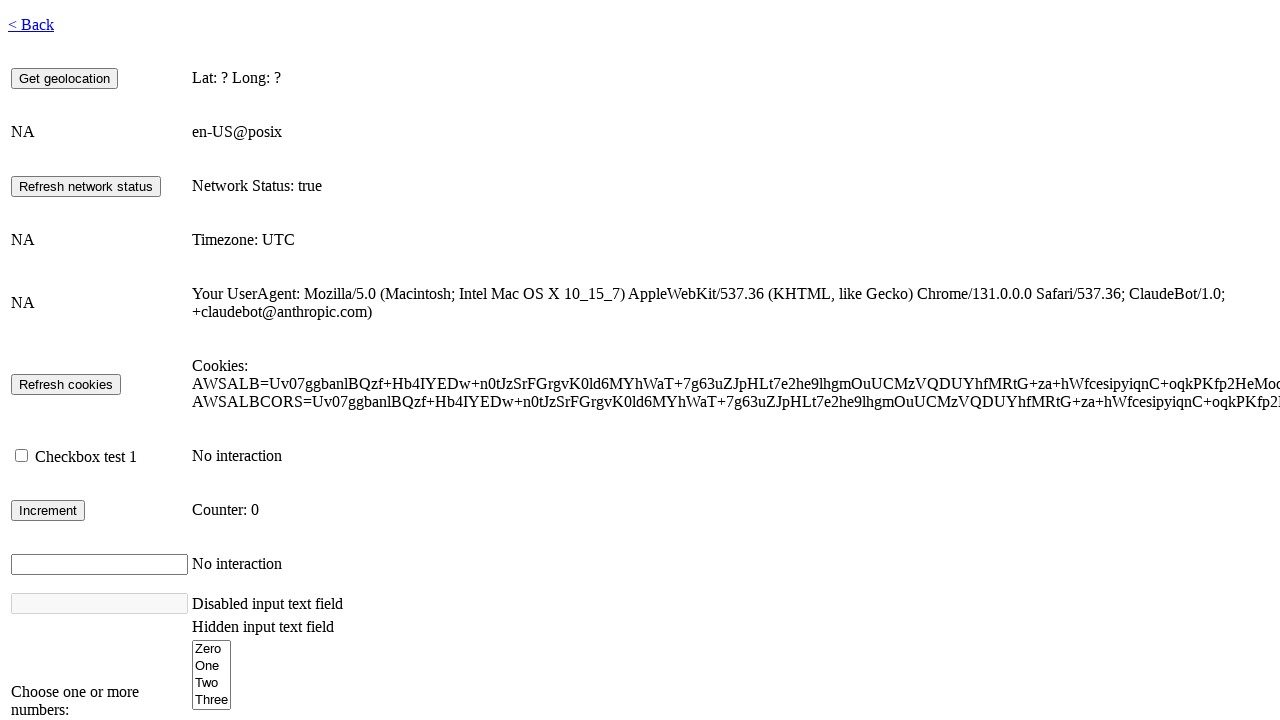

Page loaded and network became idle
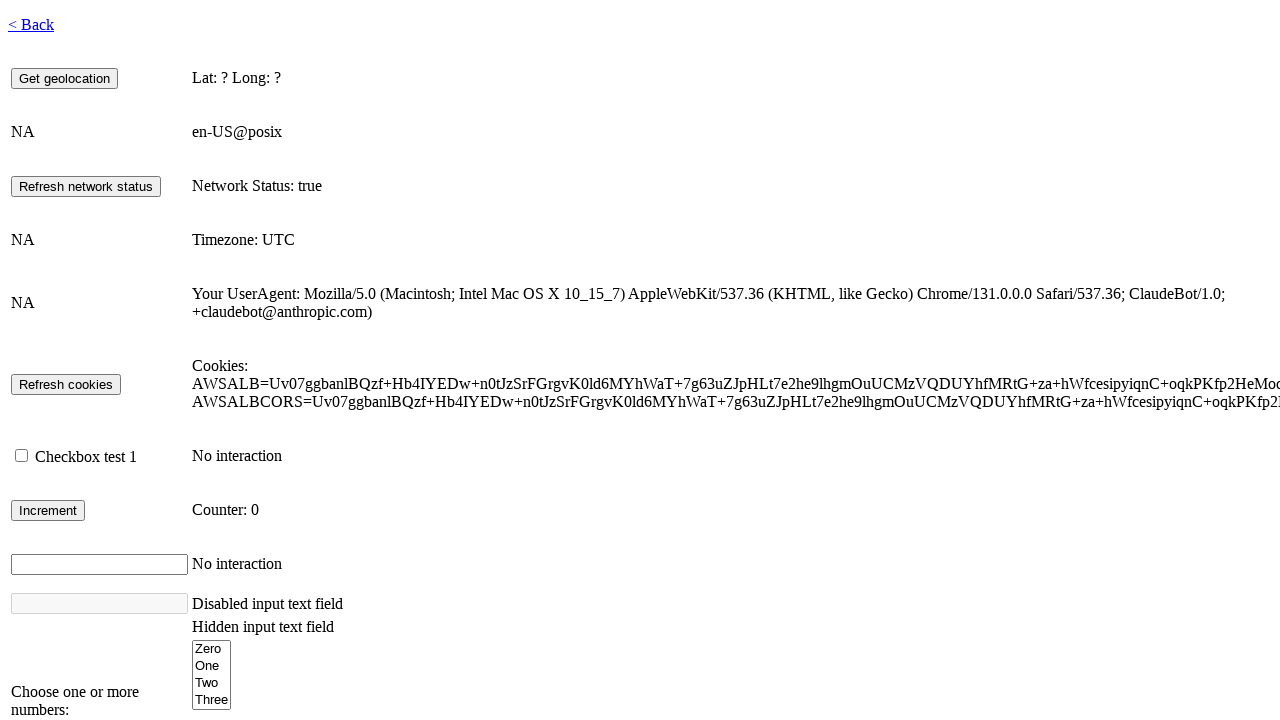

Checked the checkbox with ID 'checkbox1' at (22, 456) on #checkbox1
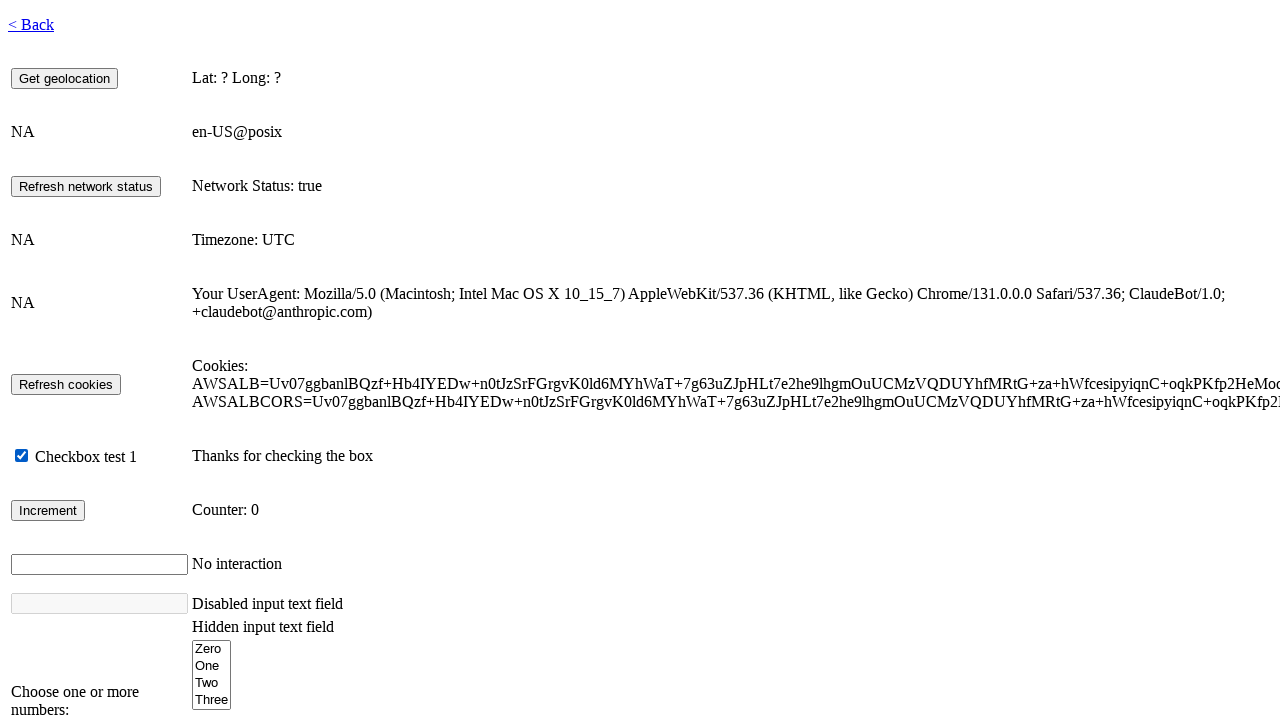

Confirmation message appeared after checking checkbox
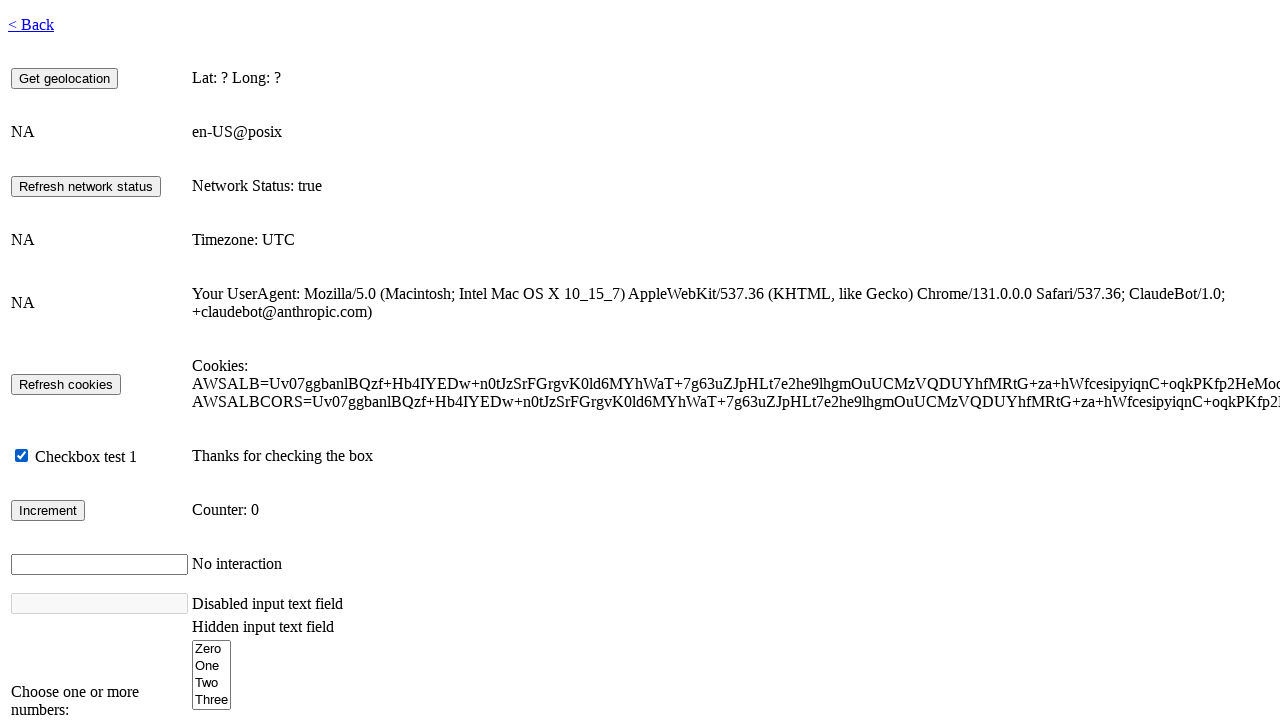

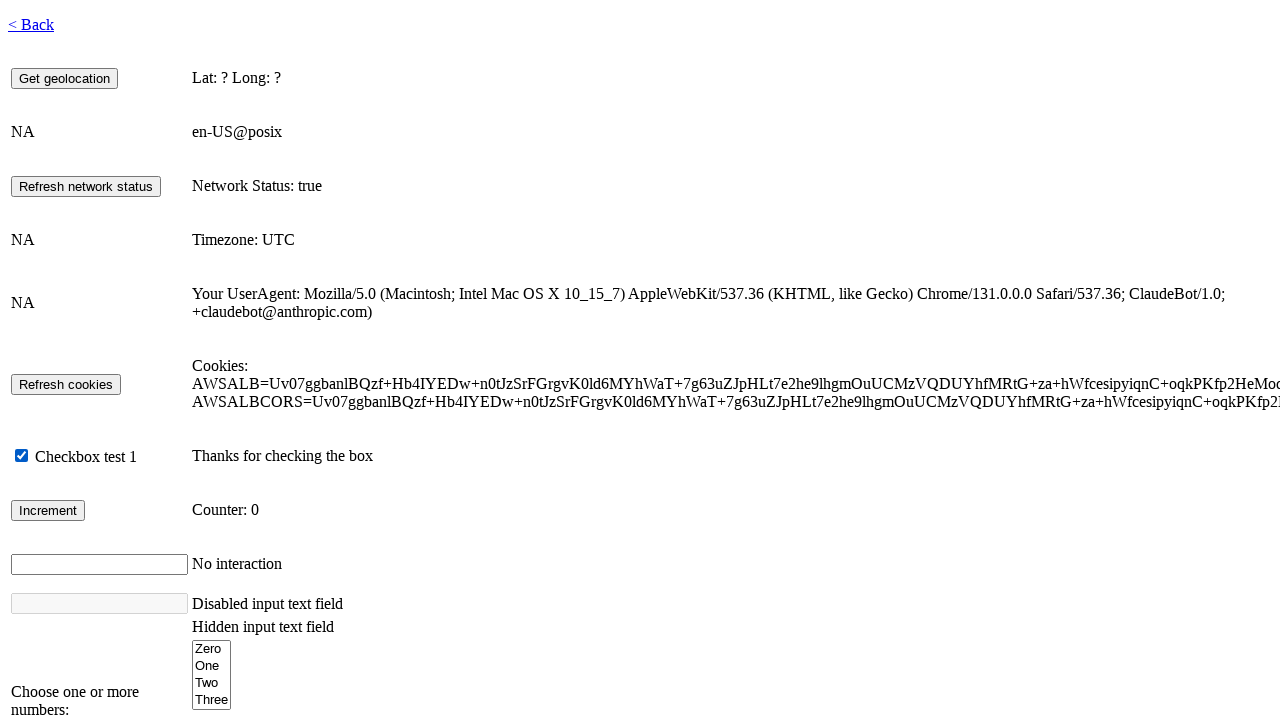